Tests the search functionality on python.org by entering "pycon" in the search box and submitting the search form.

Starting URL: http://www.python.org

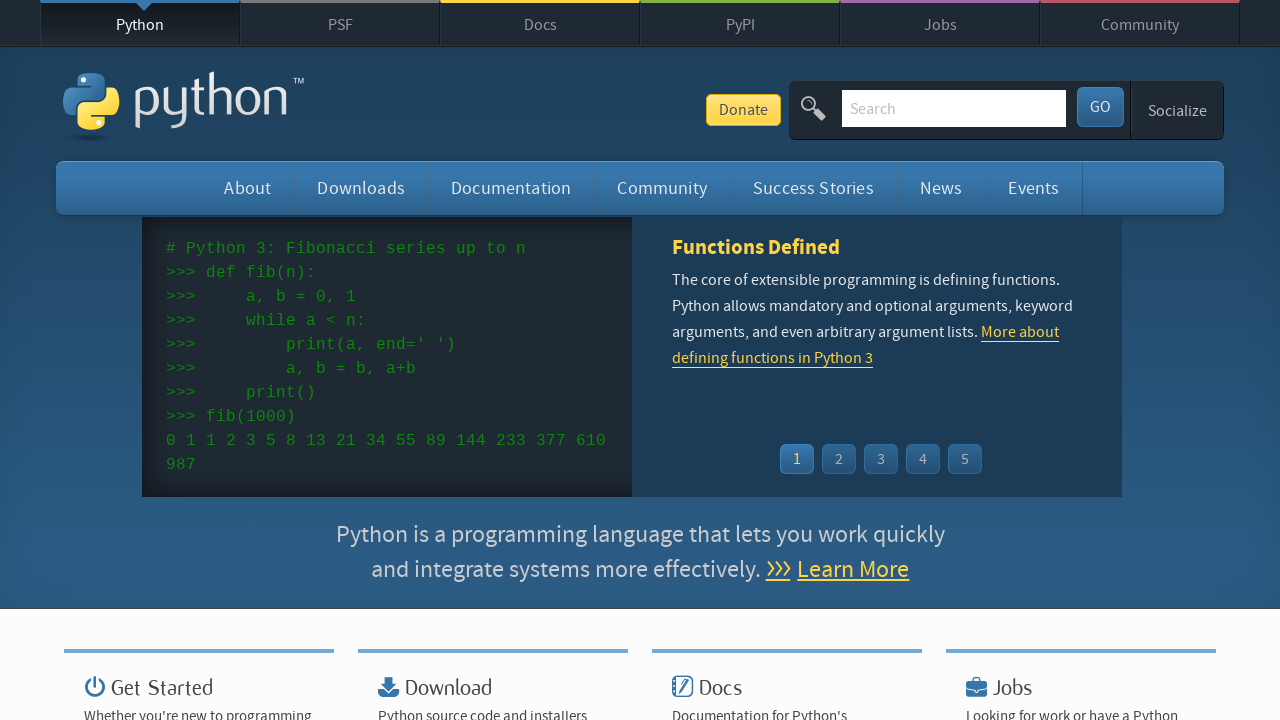

Verified 'Python' is in page title
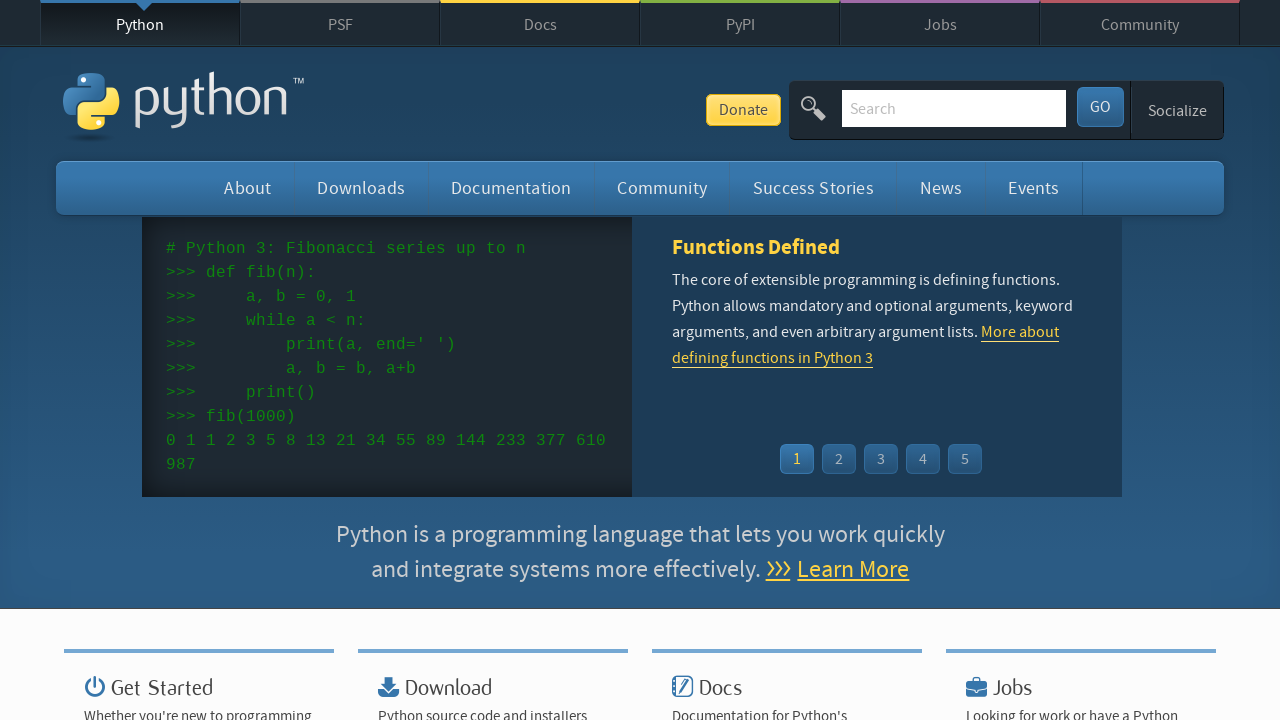

Filled search box with 'pycon' on input[name='q']
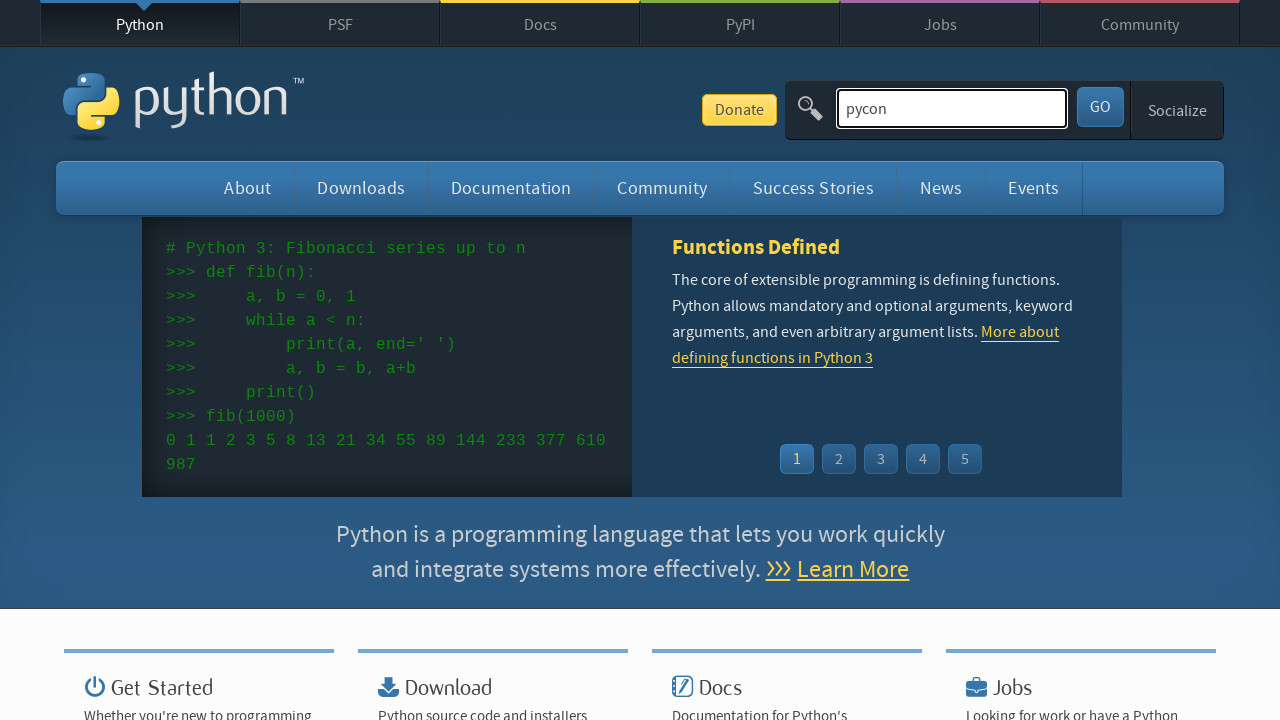

Submitted search form by pressing Enter on input[name='q']
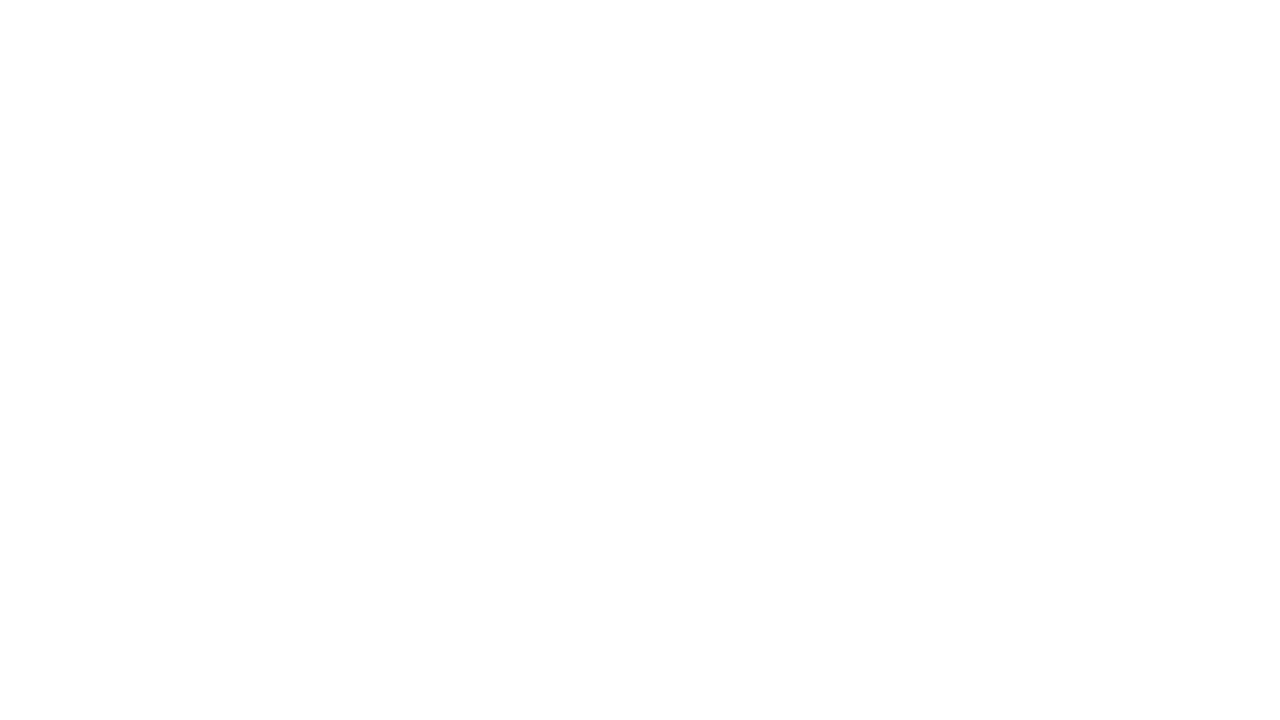

Search results loaded - network idle state reached
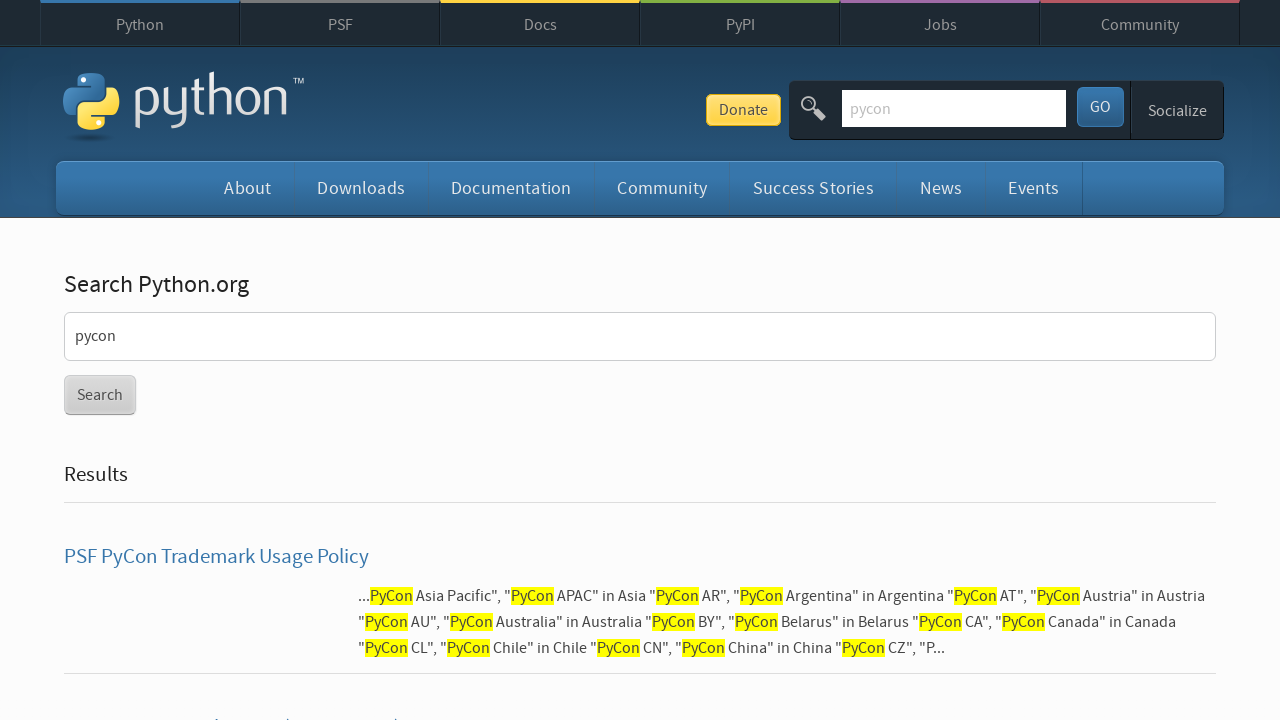

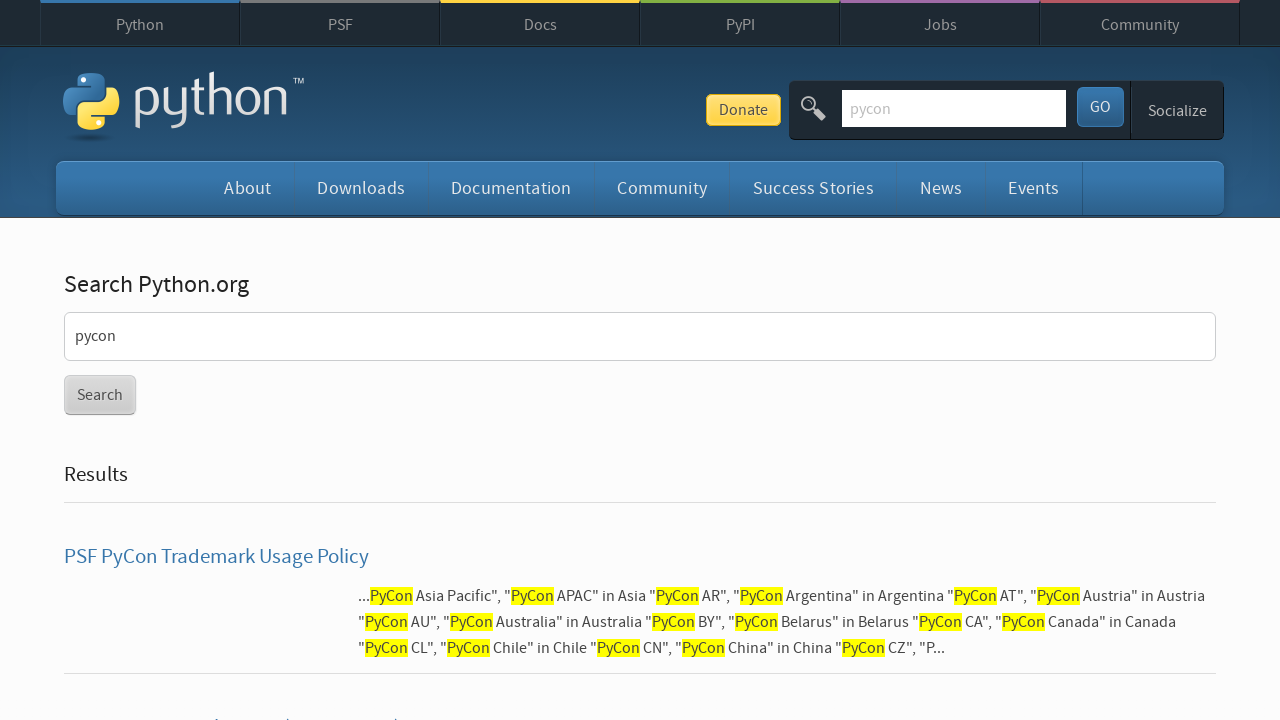